Interacts with checkbox and radio button elements for interests and gender selection

Starting URL: https://douglasdcm.github.io/aulas/

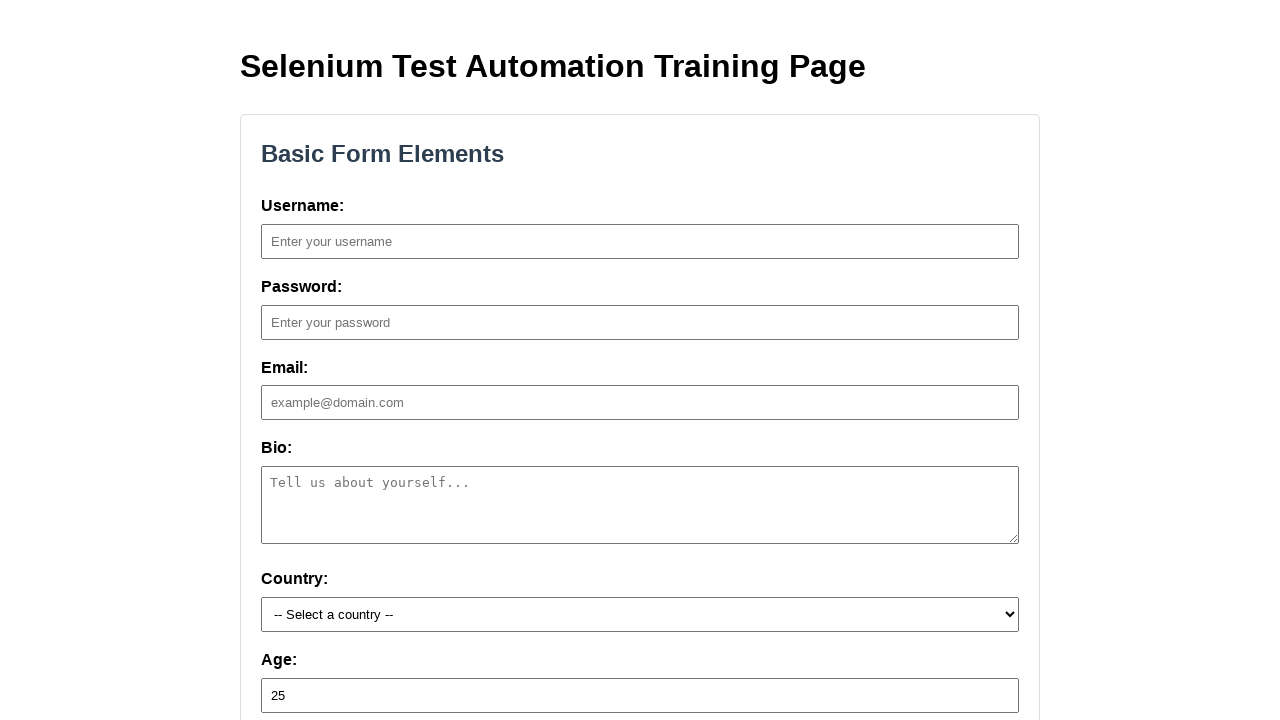

Clicked tech interest checkbox at (644, 361) on #interest-tech
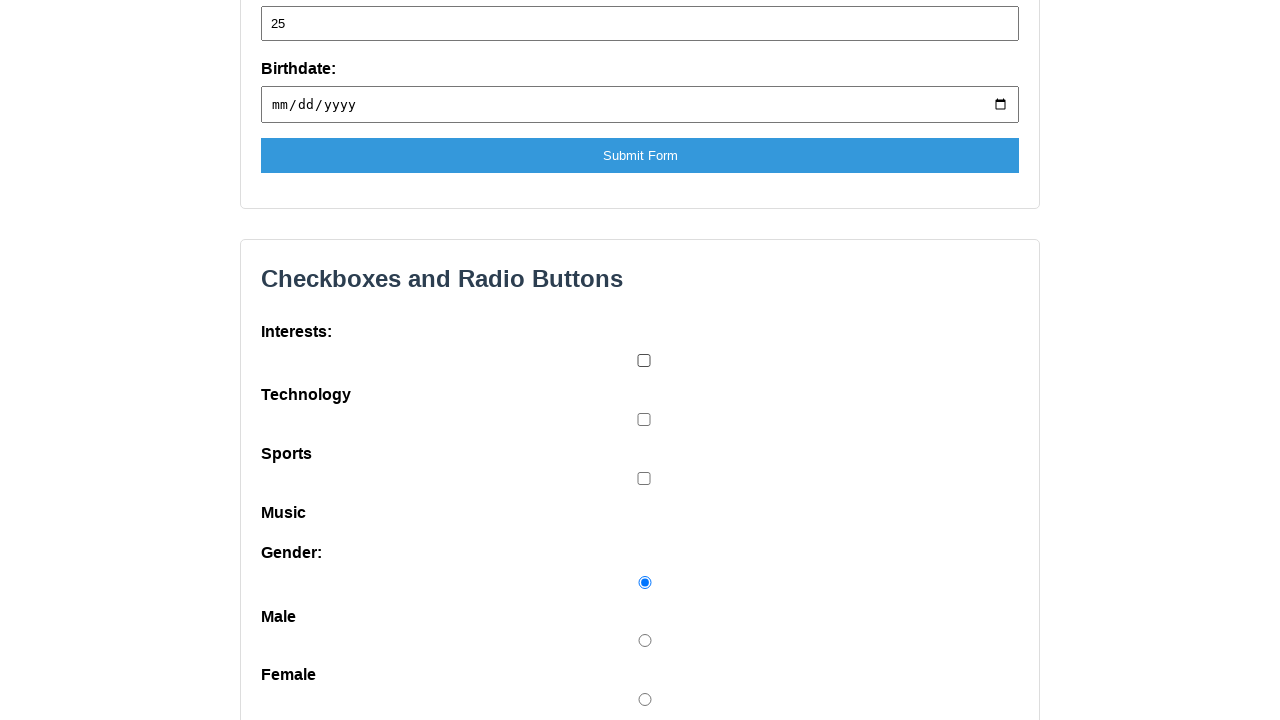

Clicked music interest checkbox at (644, 478) on #interest-music
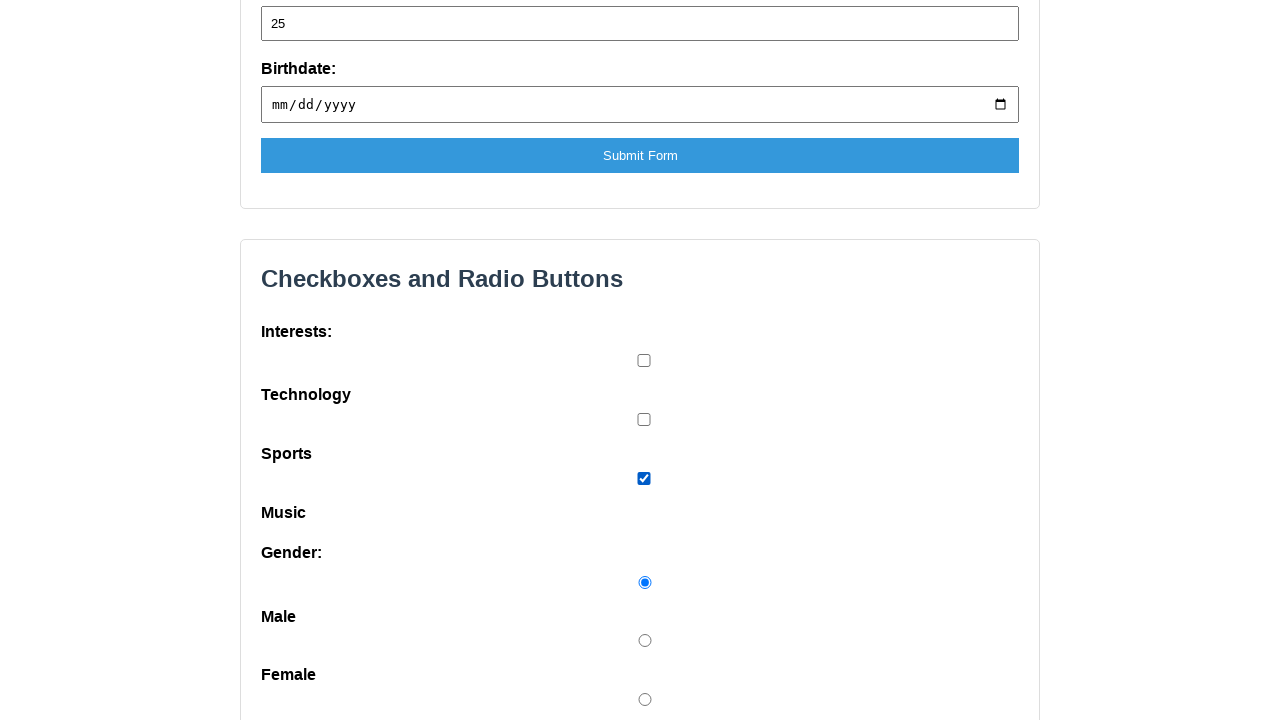

Clicked female gender radio button at (645, 641) on #gender-female
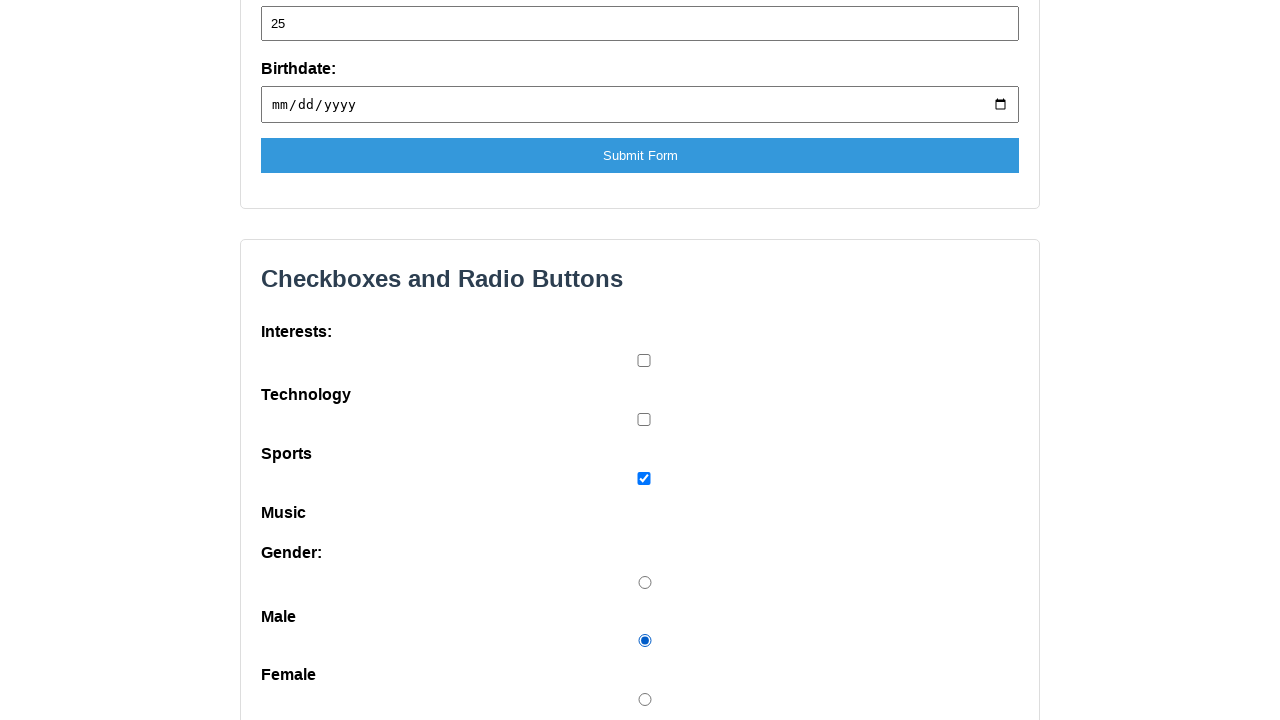

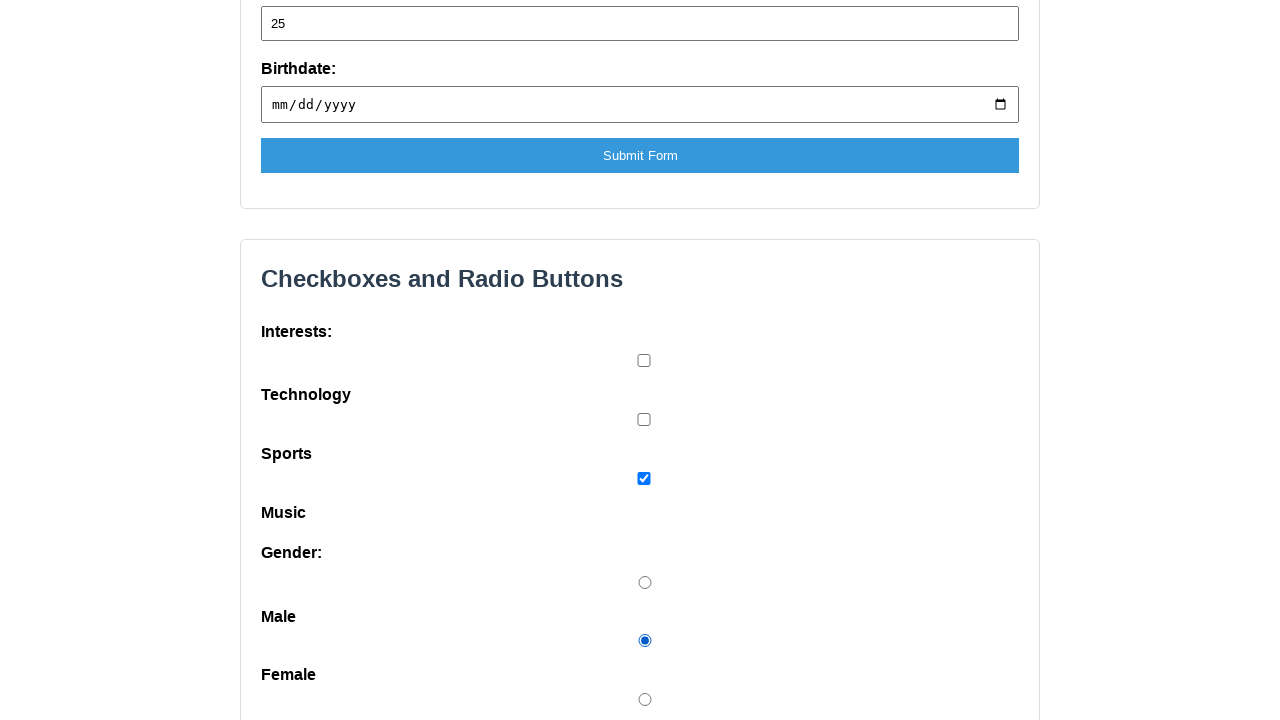